Navigates to a testing form page and selects an option from a dropdown menu

Starting URL: http://www.thetestingworld.com/testings

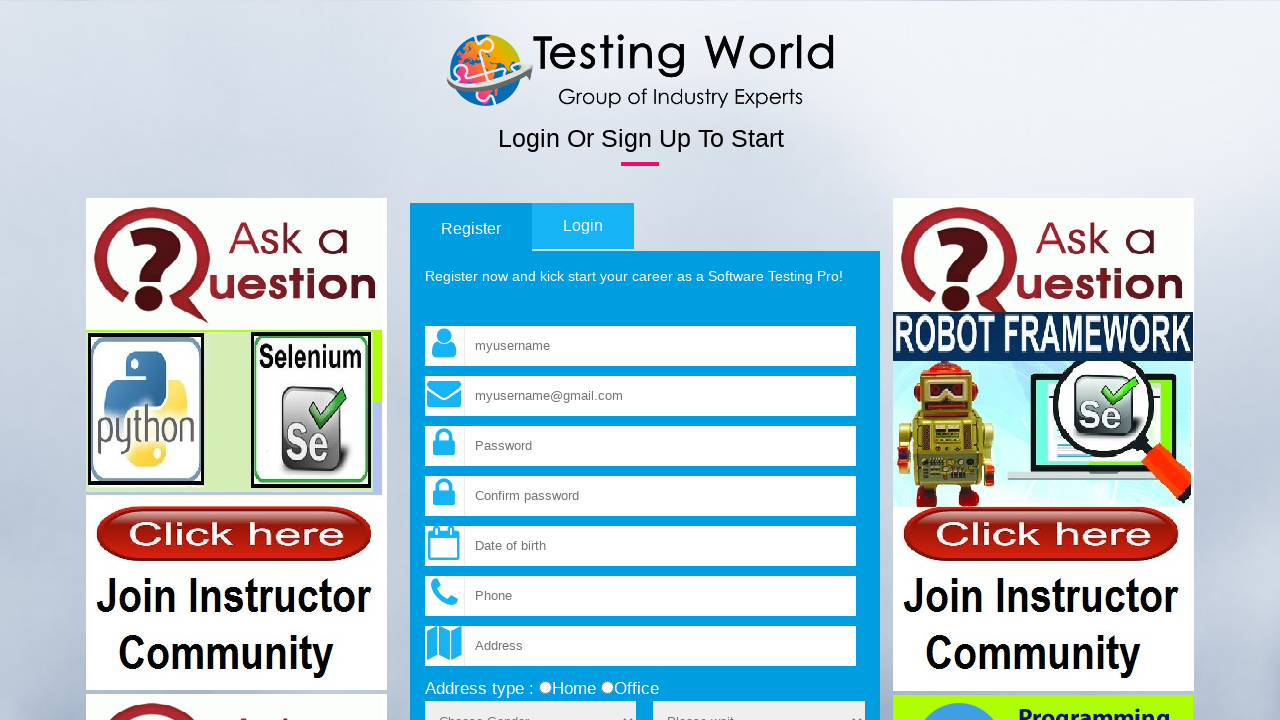

Navigated to testing form page
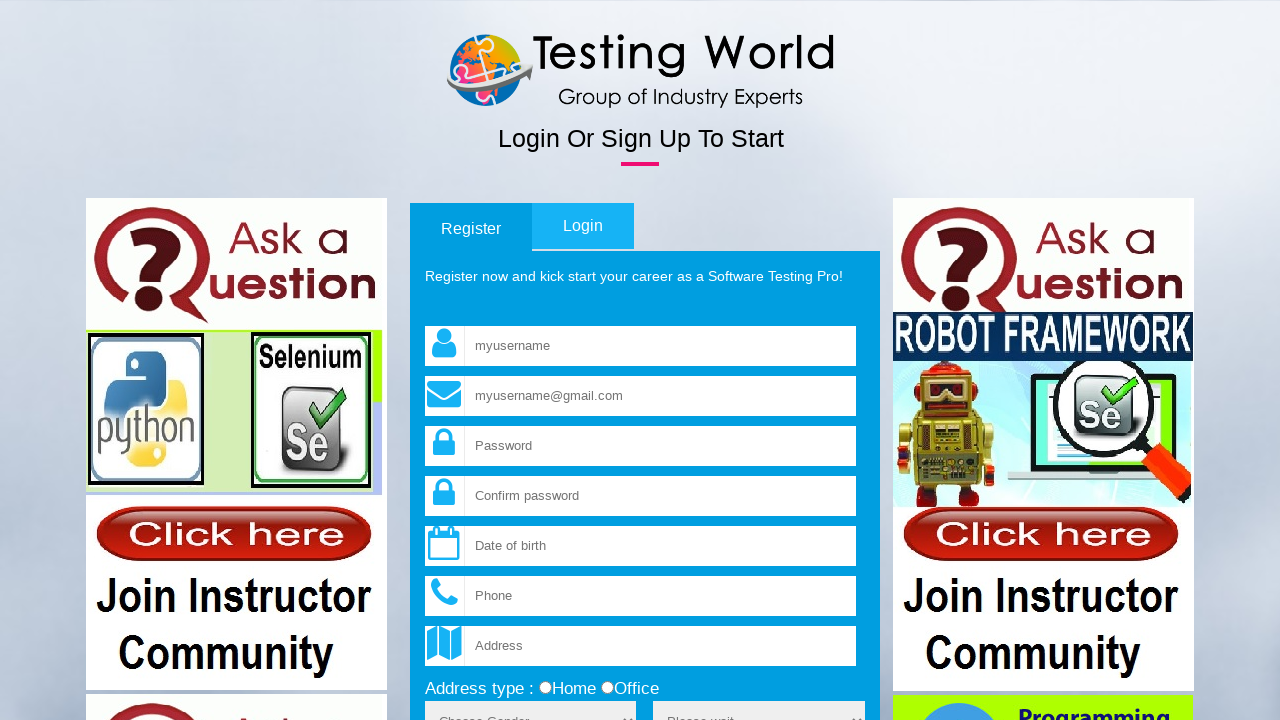

Selected 'Male' option from sex dropdown menu on select[name='sex']
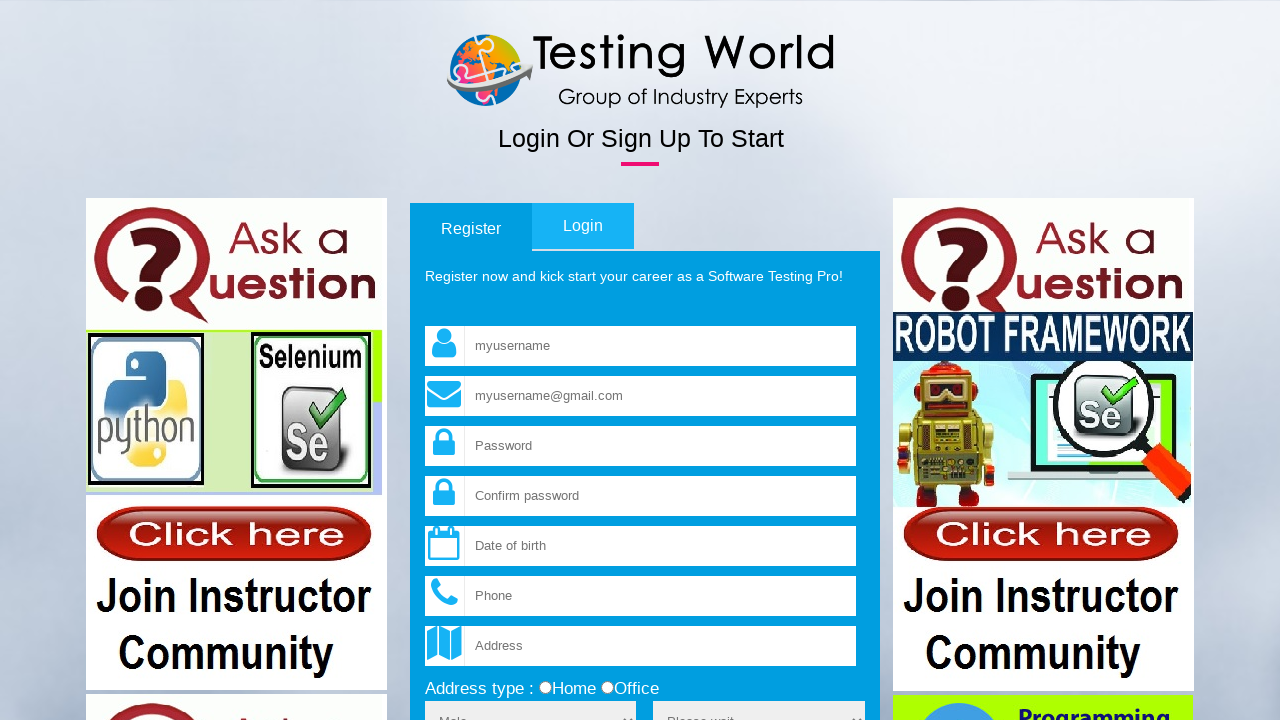

Waited 500ms for dropdown selection to be processed
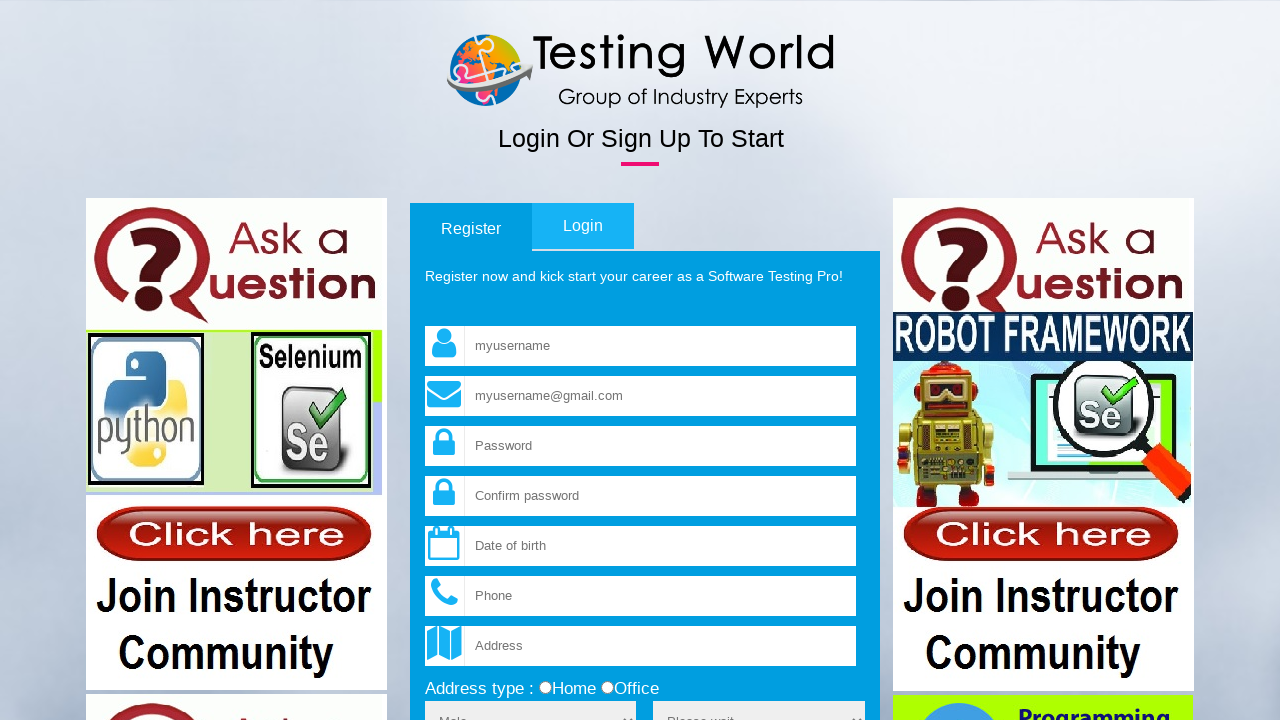

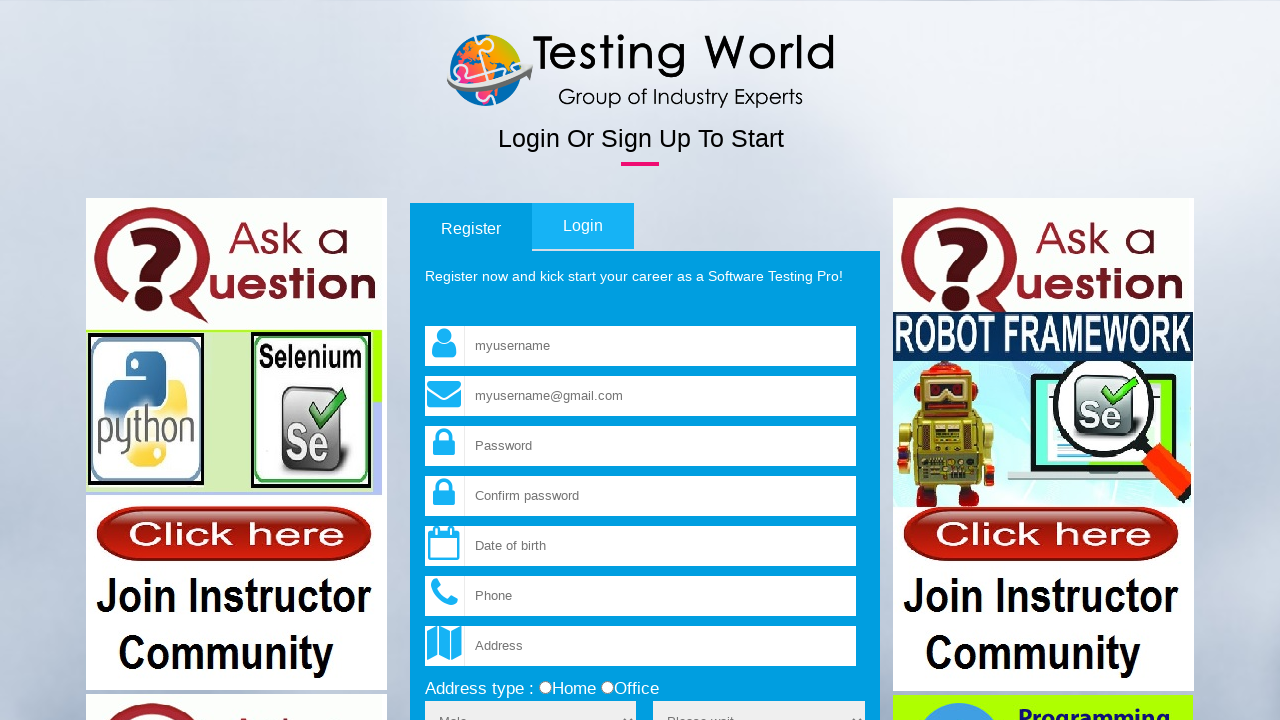